Tests sorting functionality by clicking on the column header and verifying that items are sorted correctly

Starting URL: https://rahulshettyacademy.com/seleniumPractise/#/offers

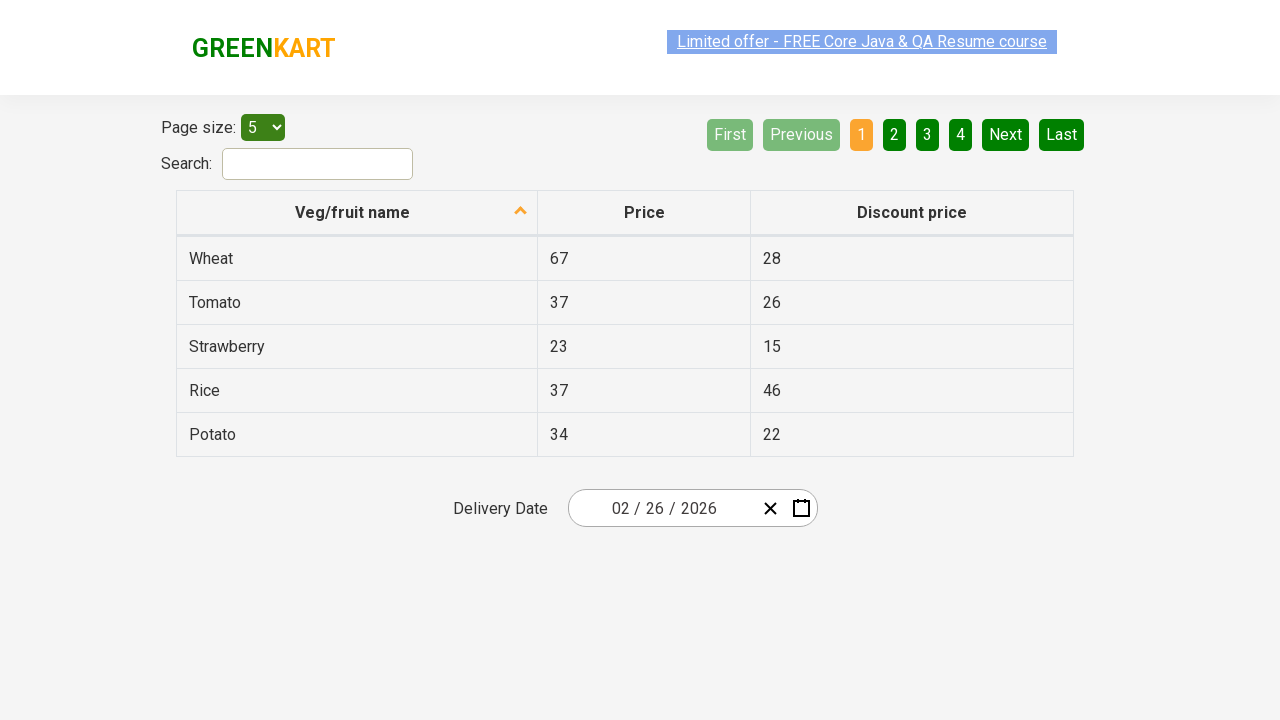

Clicked on Veg/fruit name column header to sort at (357, 213) on xpath=//th[contains(@aria-label,'Veg/fruit name')]
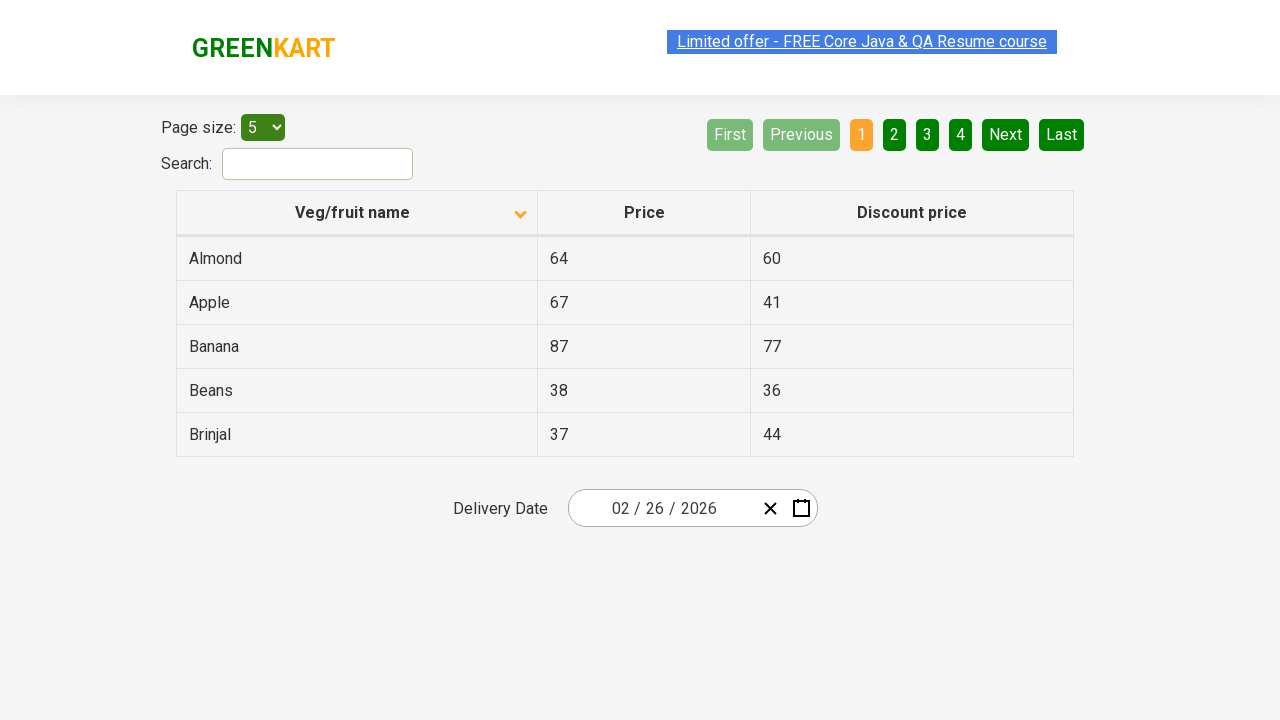

Table loaded with first column cells
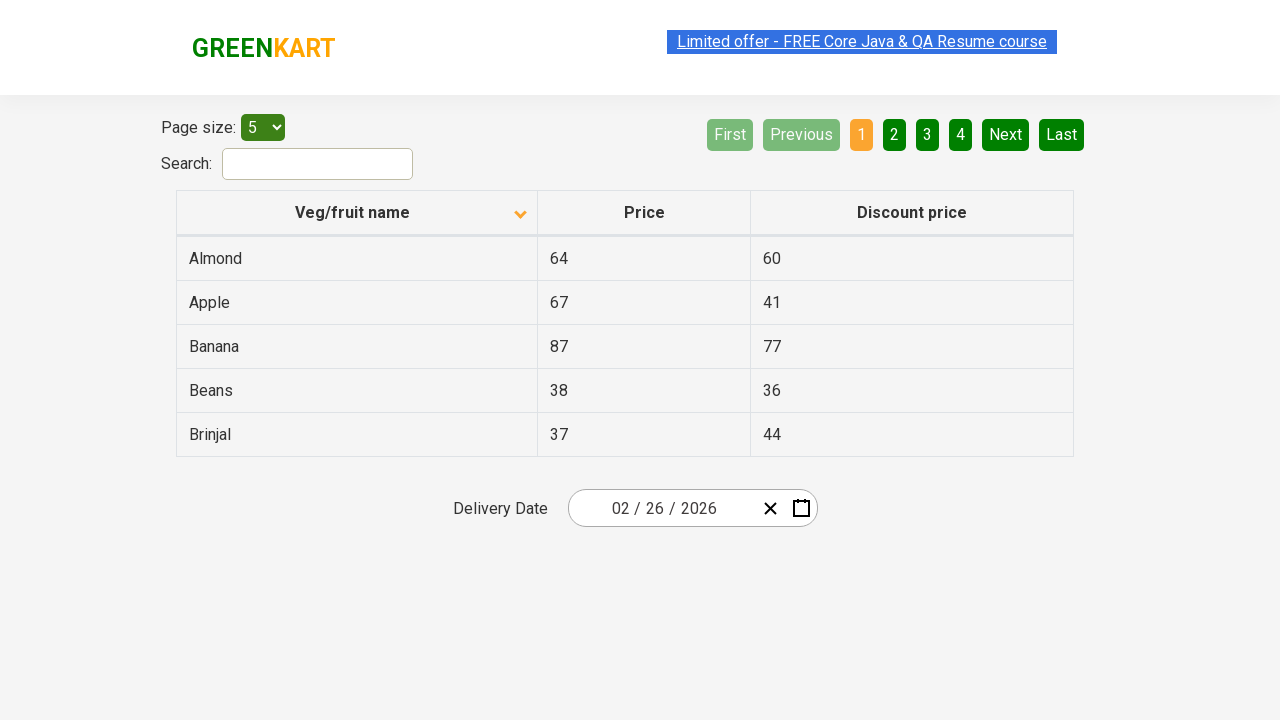

Retrieved all items from first column
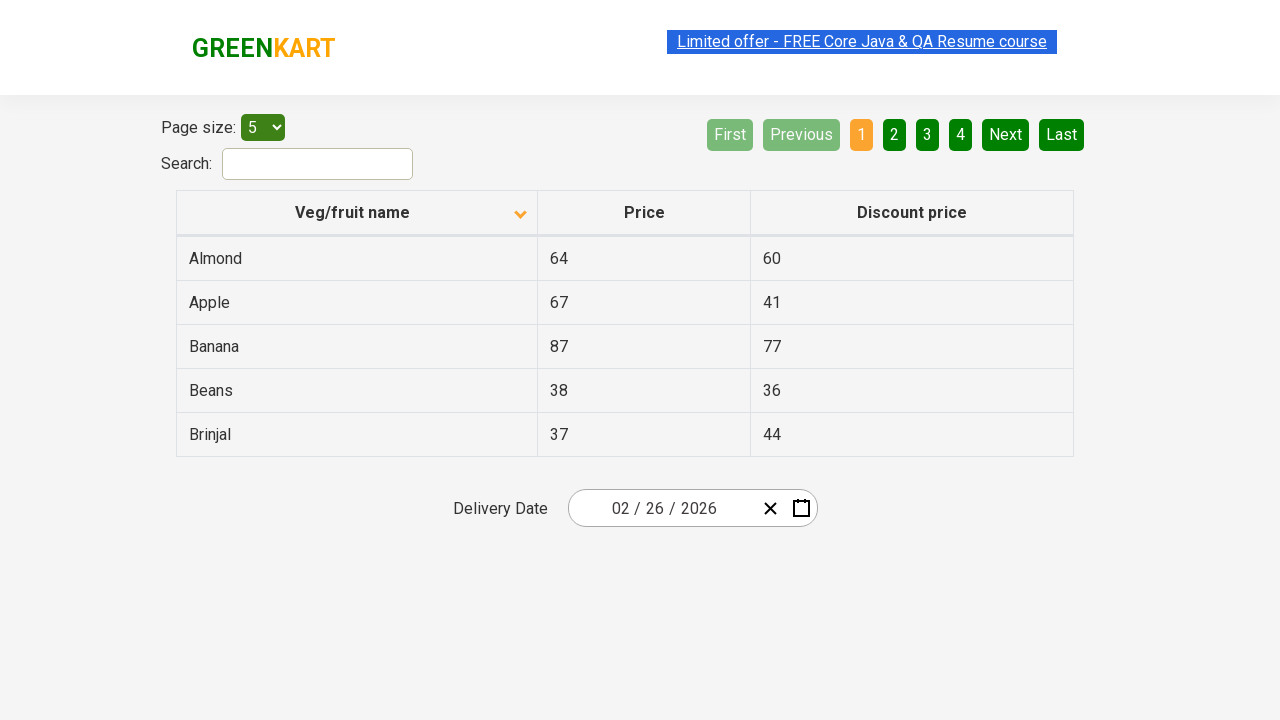

Extracted 5 items from column
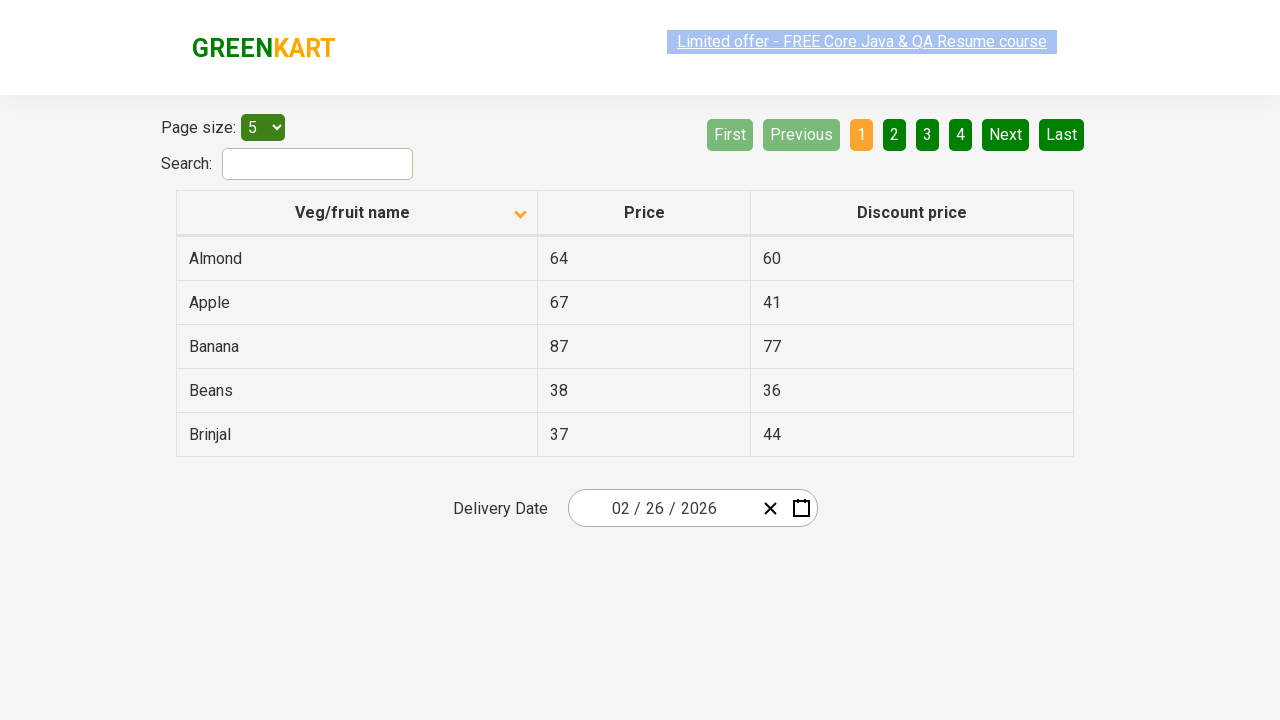

Created sorted reference list of items
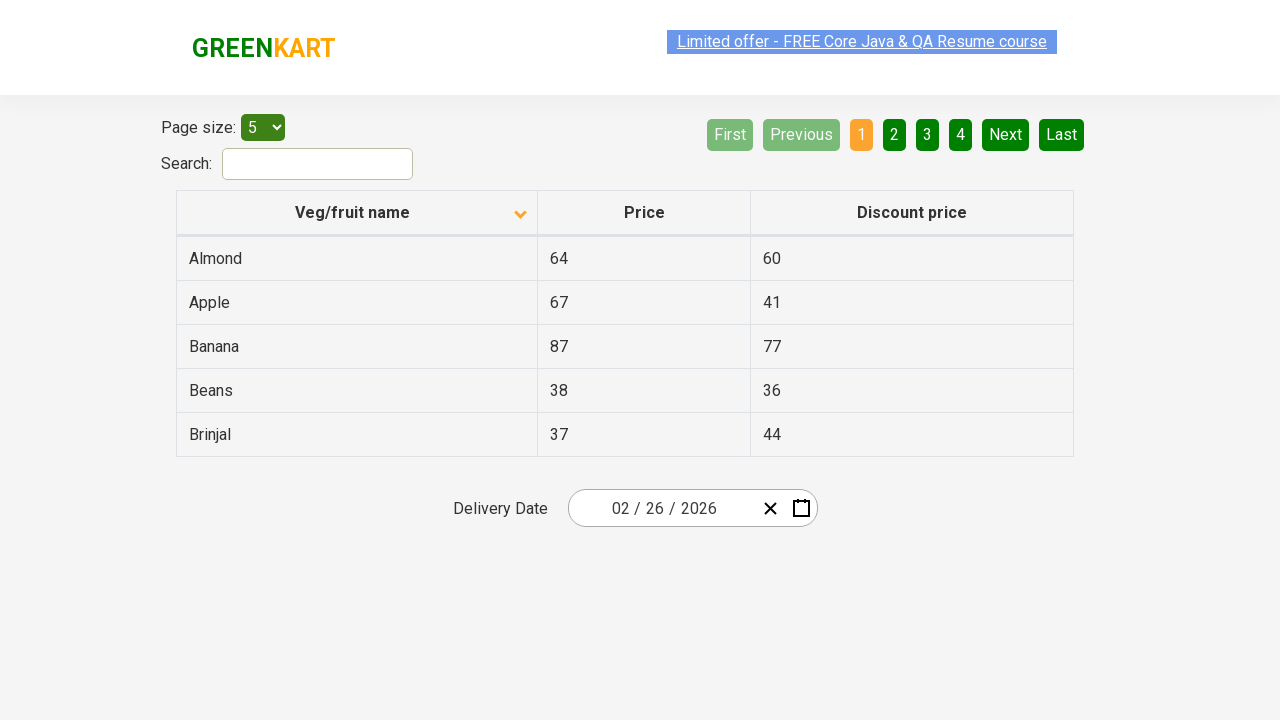

Verified that items are correctly sorted alphabetically
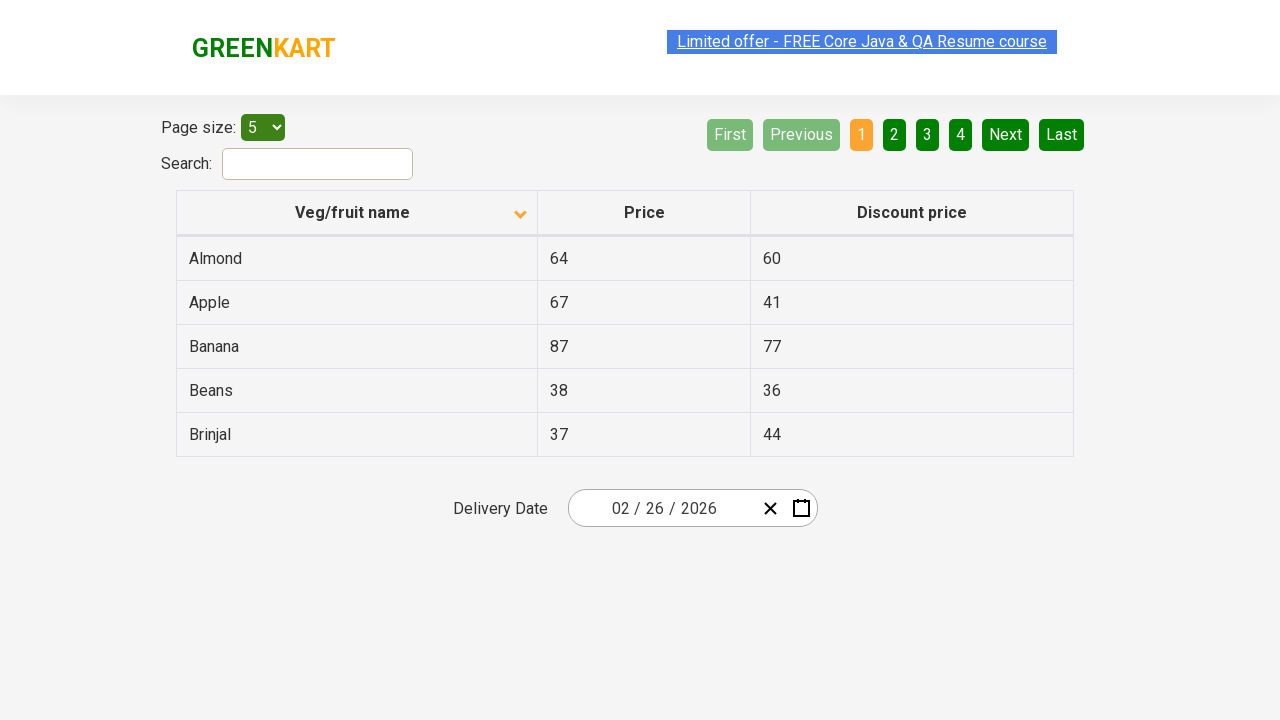

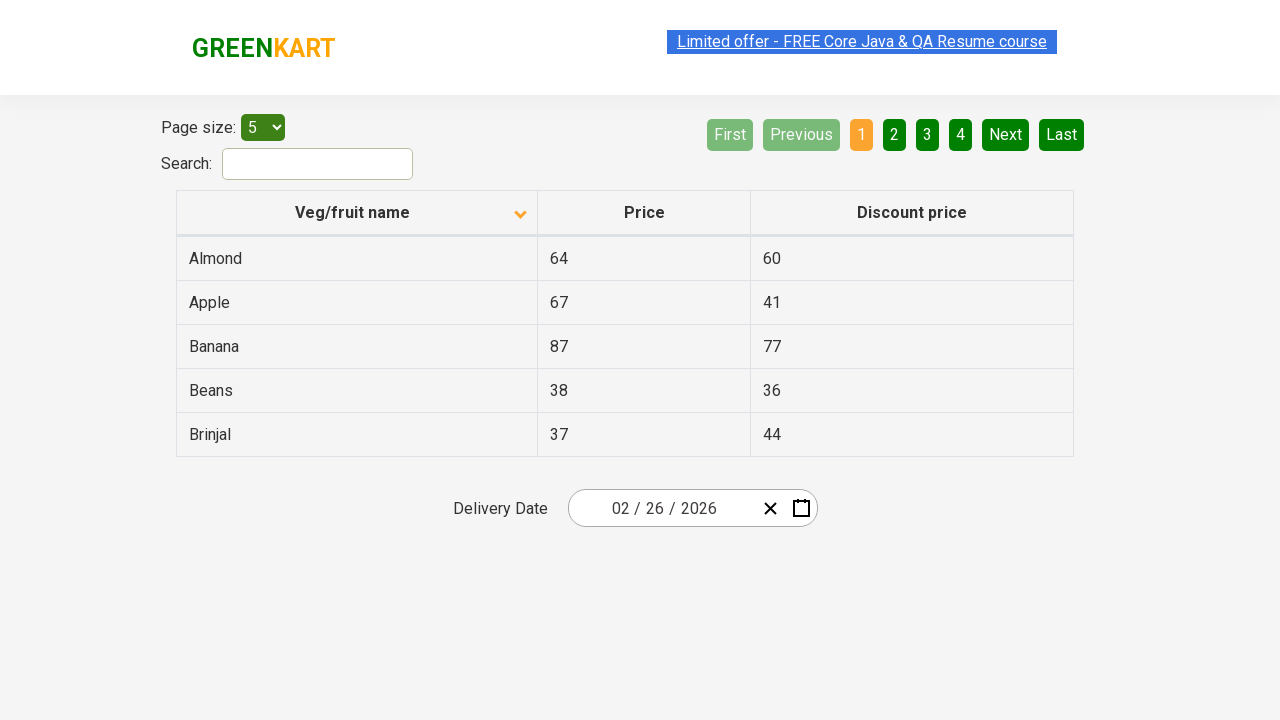